Tests drag and drop functionality on jQuery UI demo page by dragging an element from source to target location

Starting URL: https://jqueryui.com/droppable/

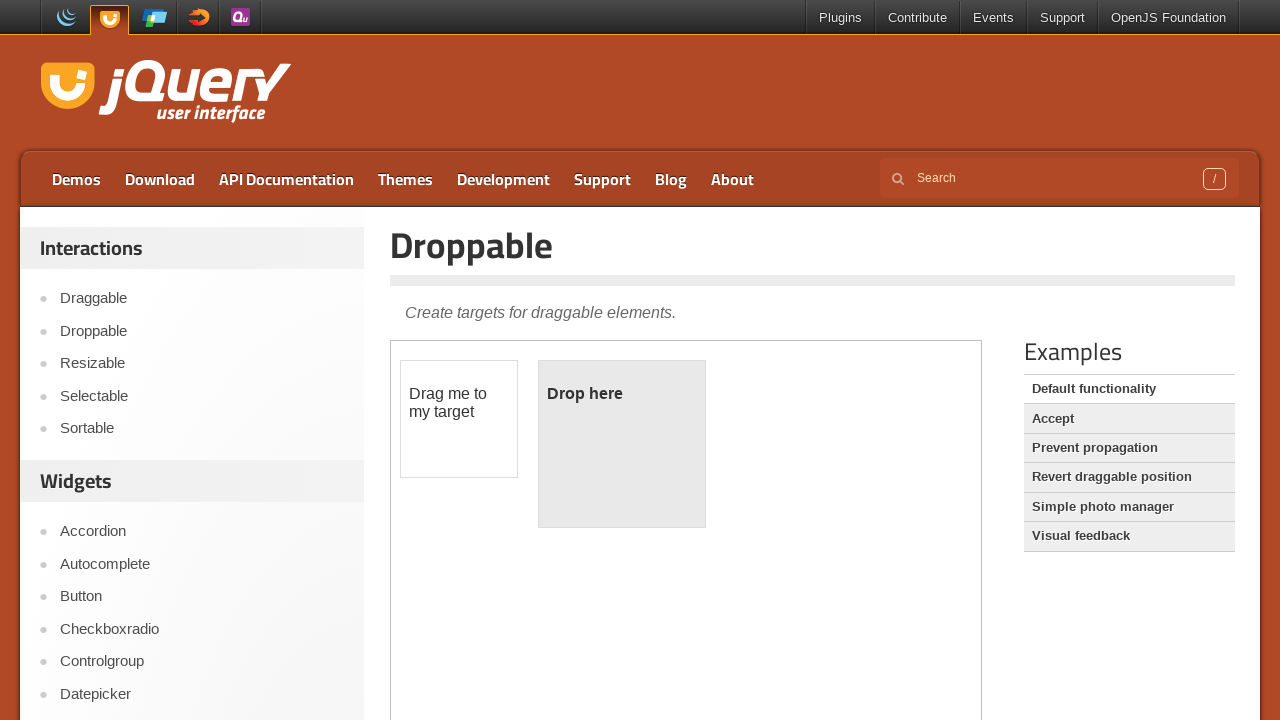

Located the first iframe containing the drag and drop demo
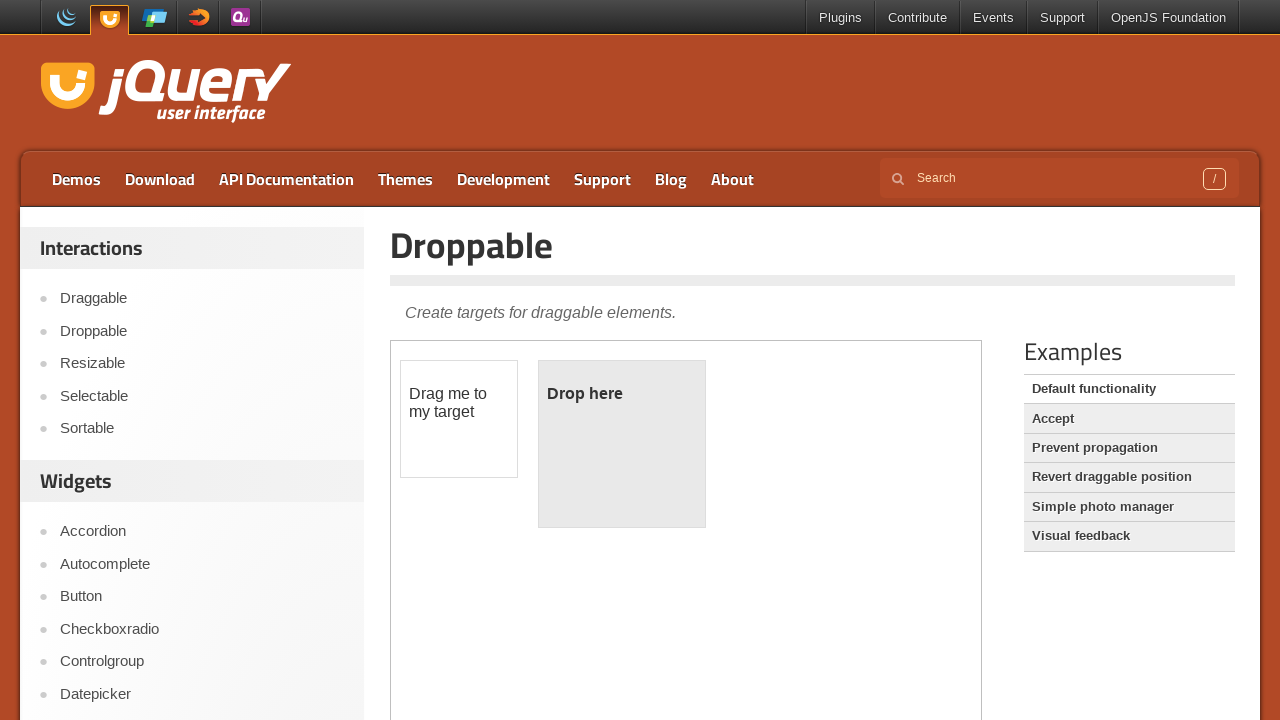

Located the draggable element with id 'draggable'
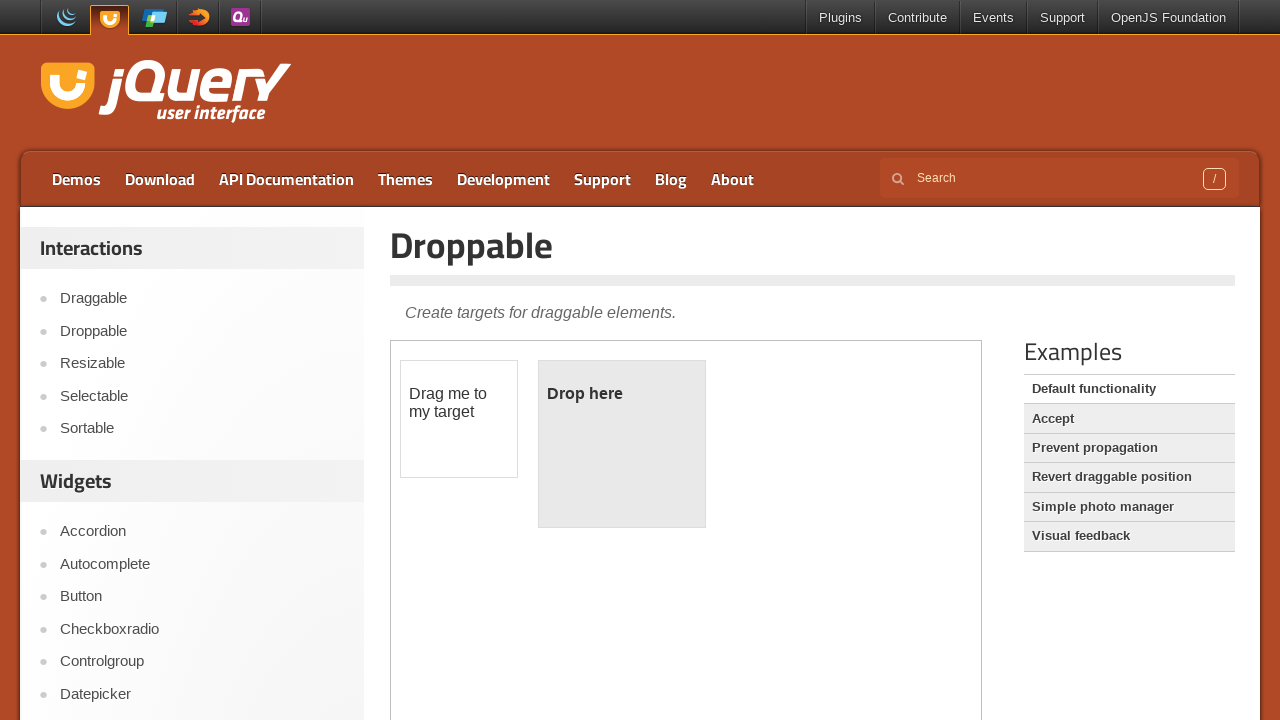

Located the droppable target element with id 'droppable'
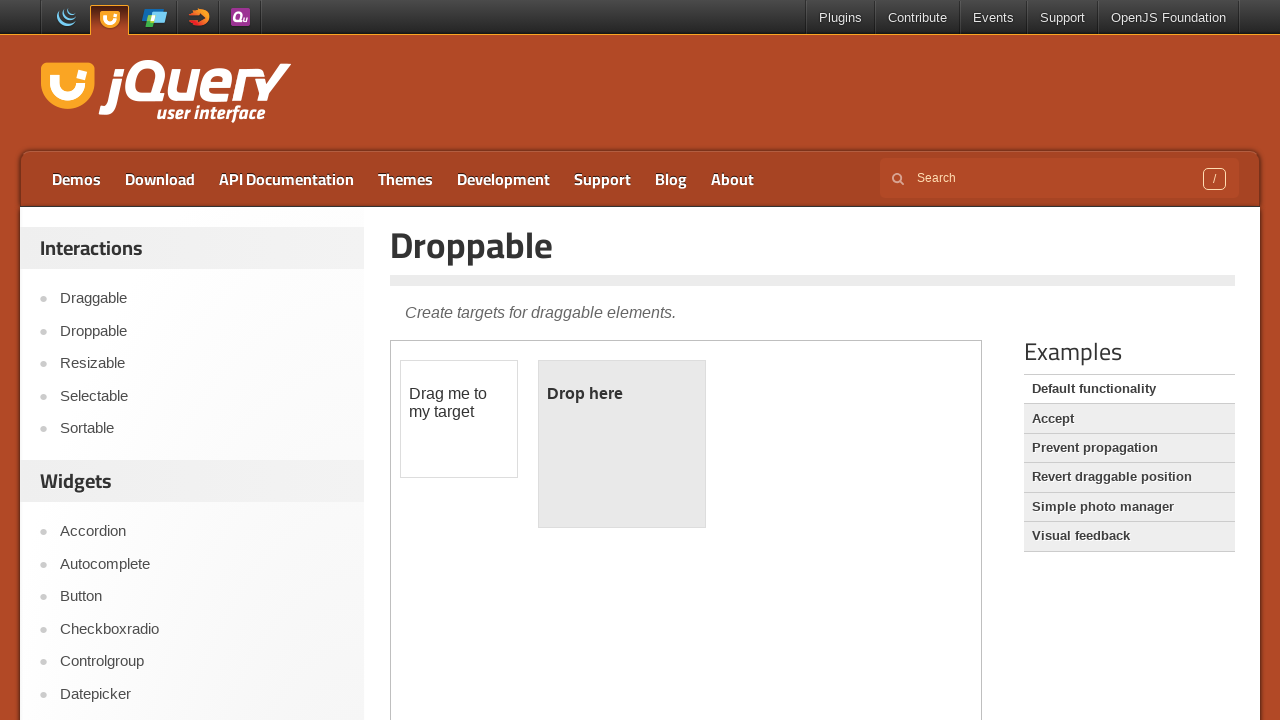

Dragged the draggable element to the droppable target at (622, 444)
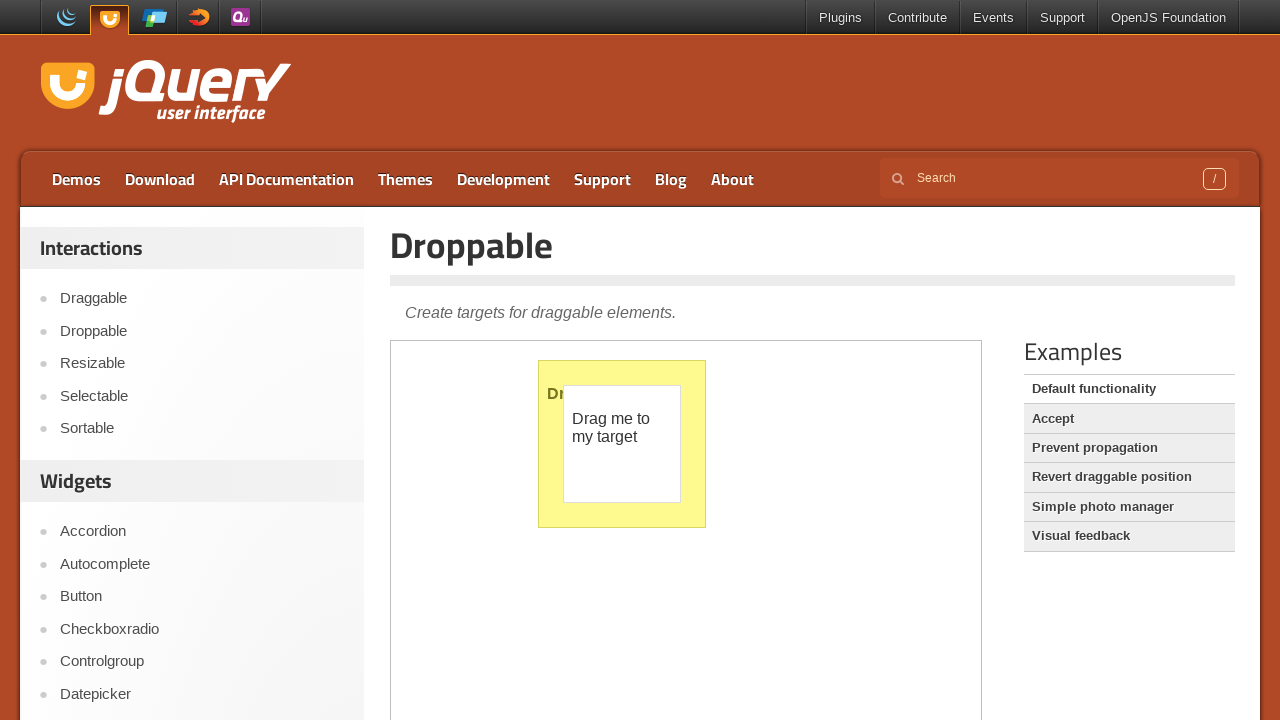

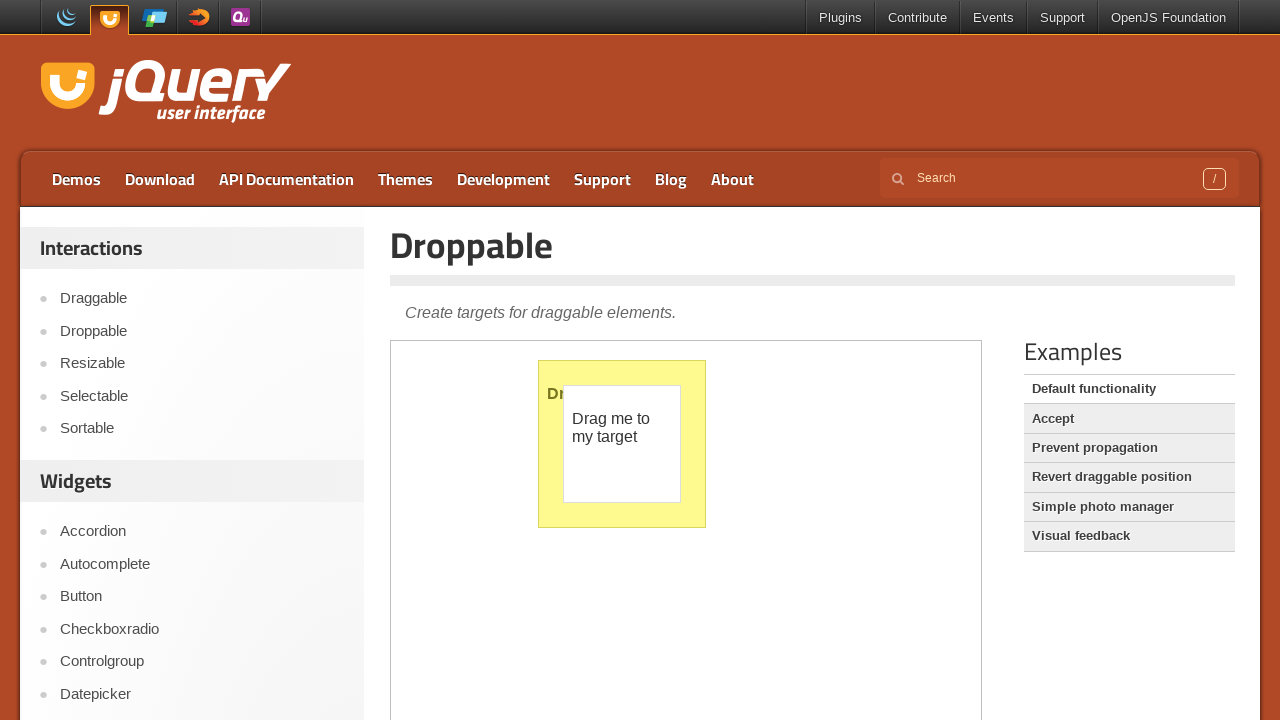